Fills out a Spanish police form (Tasa 790) with personal information including NIF, name, address details, and selects payment options

Starting URL: https://sede.policia.gob.es/Tasa790_012/ImpresoRellenar

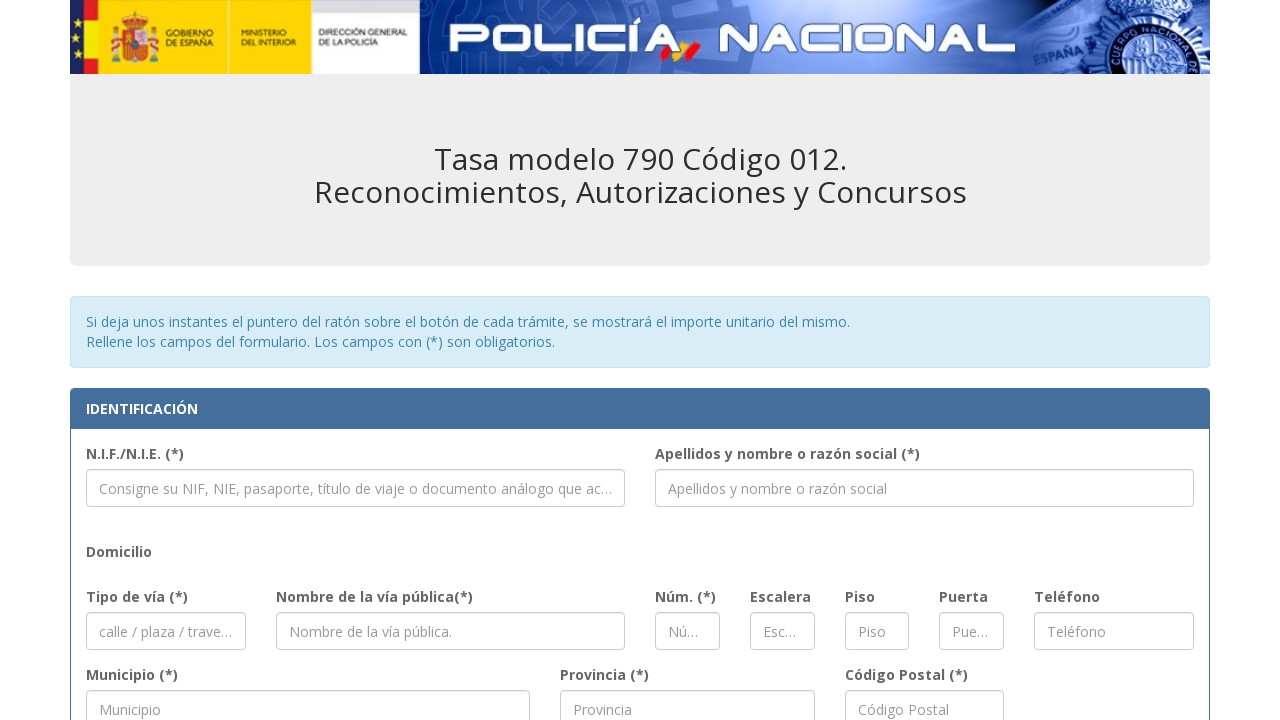

Filled NIF field with '12345678A' on #nif
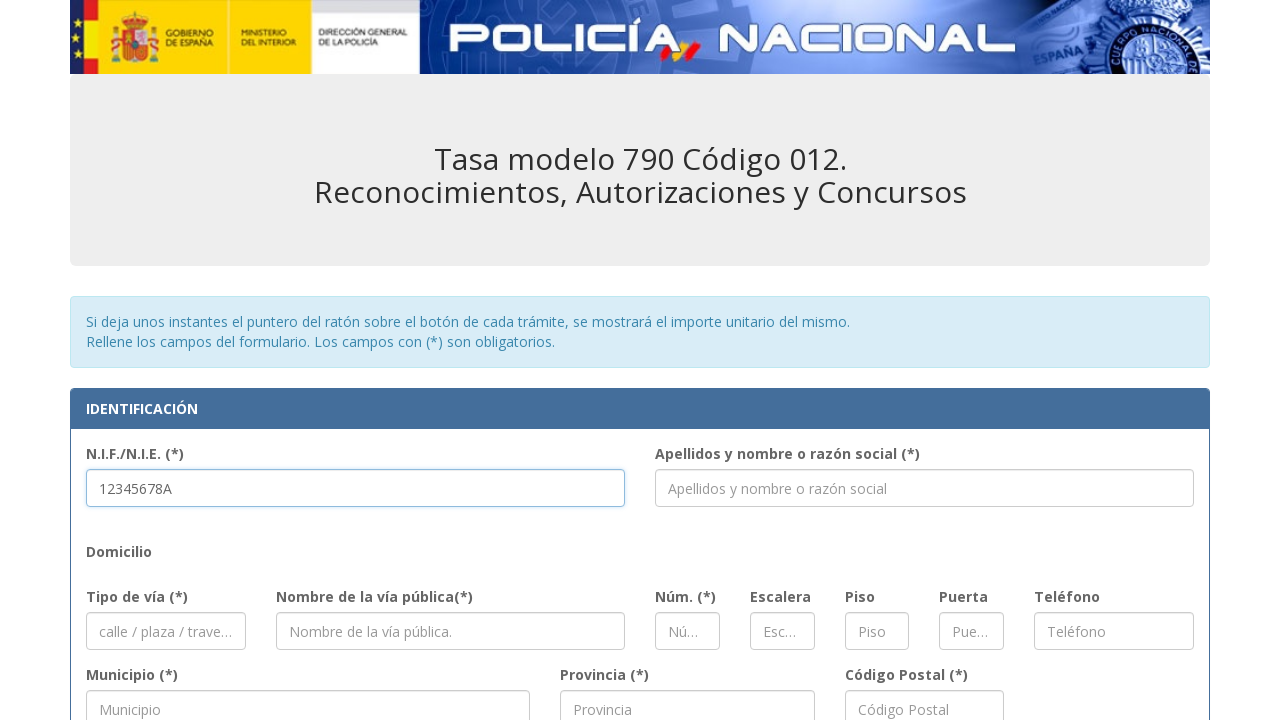

Filled name field with 'Juan García López' on #nombre
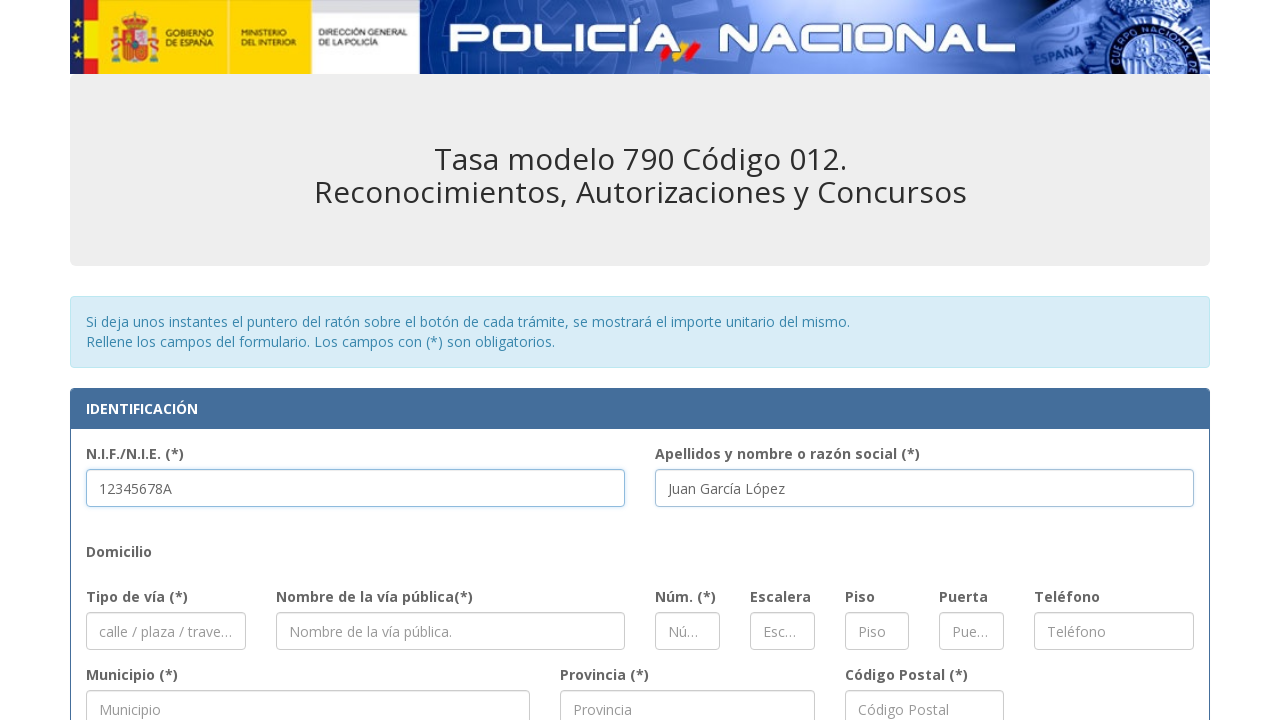

Filled street type field with 'Calle' on #calle
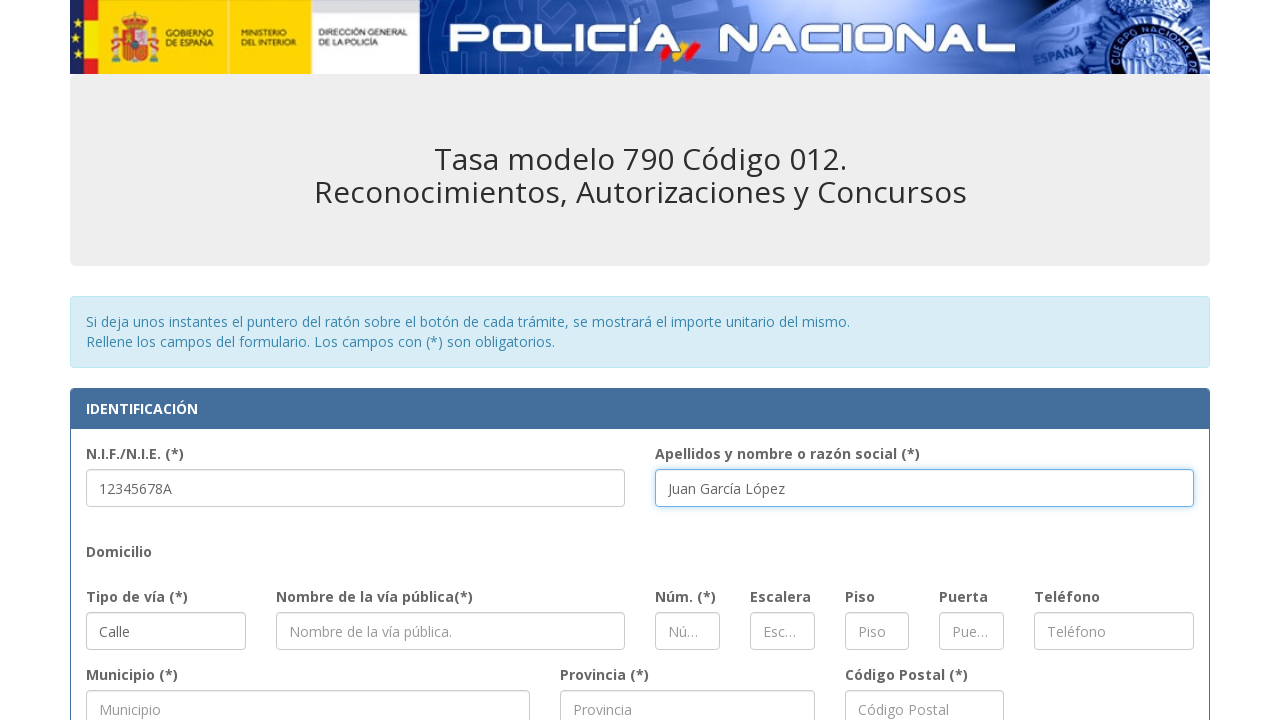

Filled street name field with 'Gran Vía' on #via
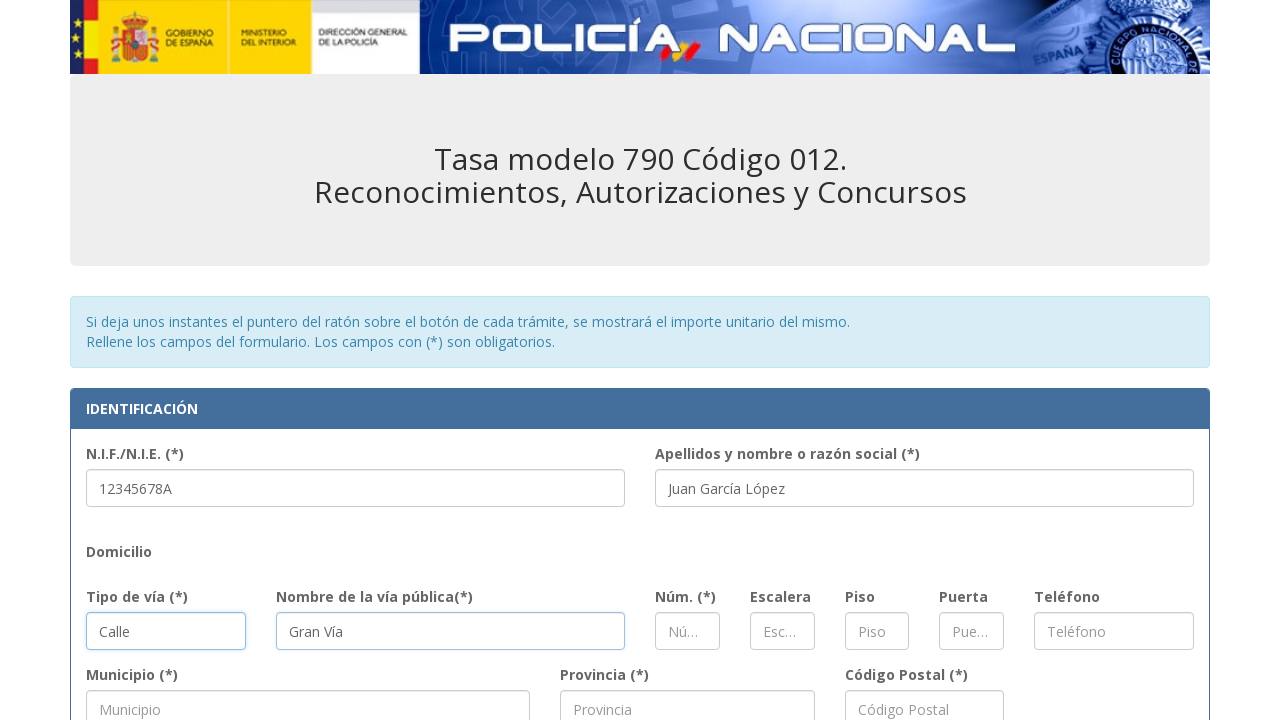

Filled street number field with '45' on #numero
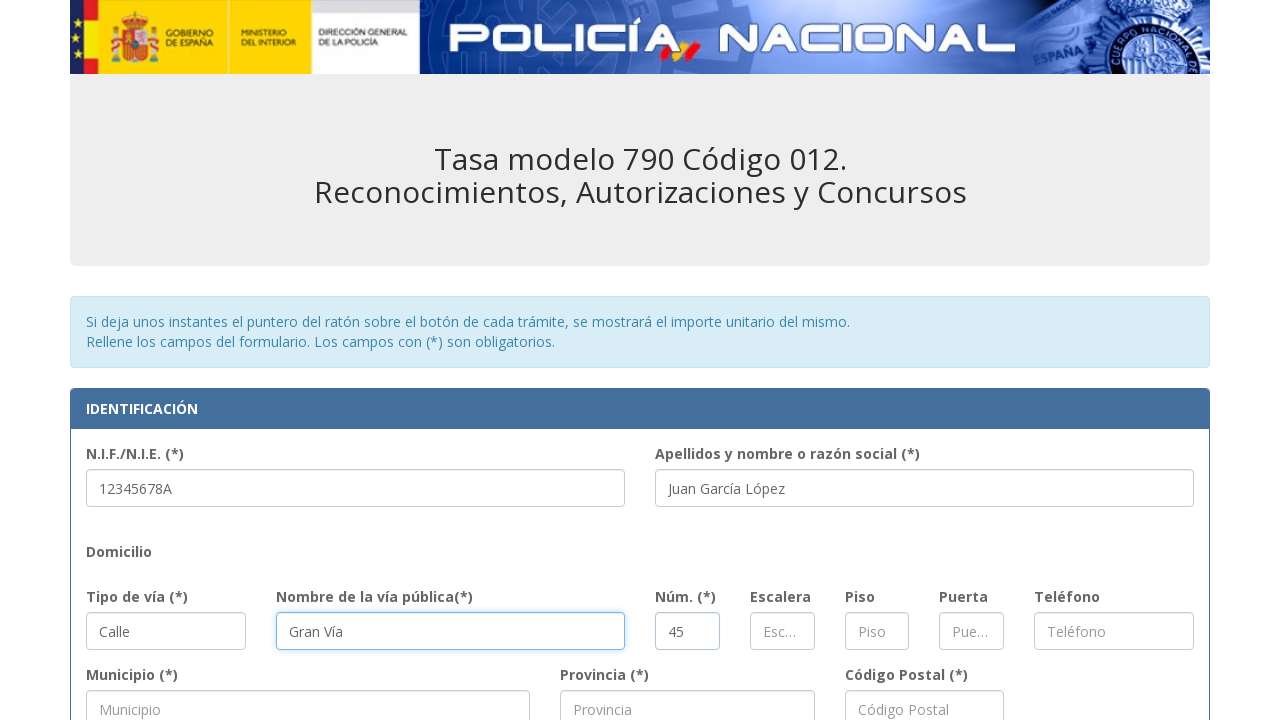

Filled phone number field with '612345678' on #telefono
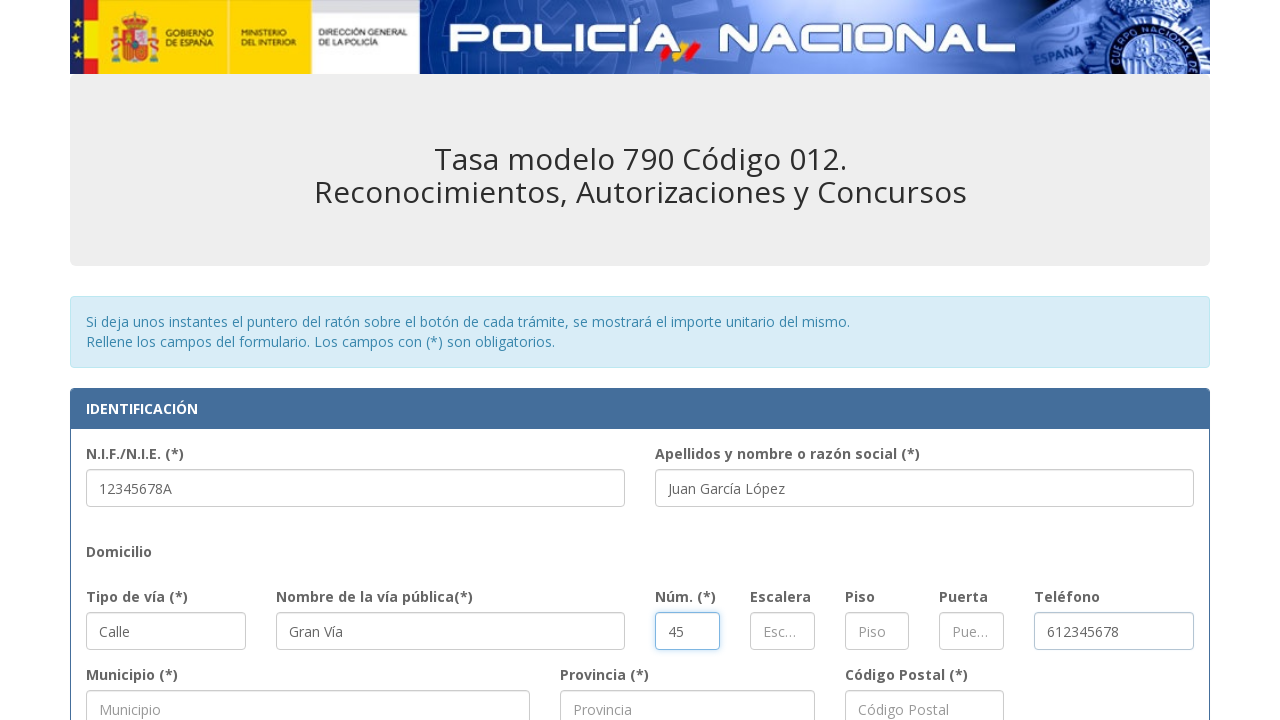

Filled municipality field with 'Madrid' on #municipio
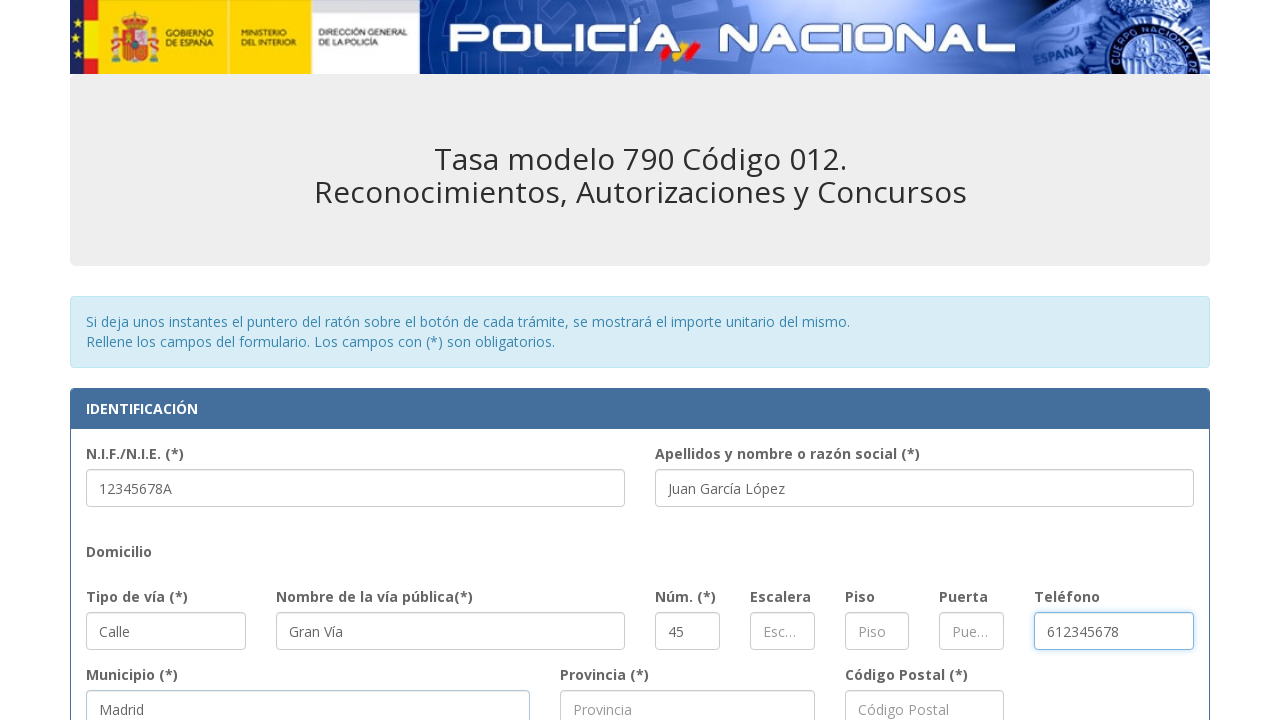

Filled province field with 'Madrid' on #provincia
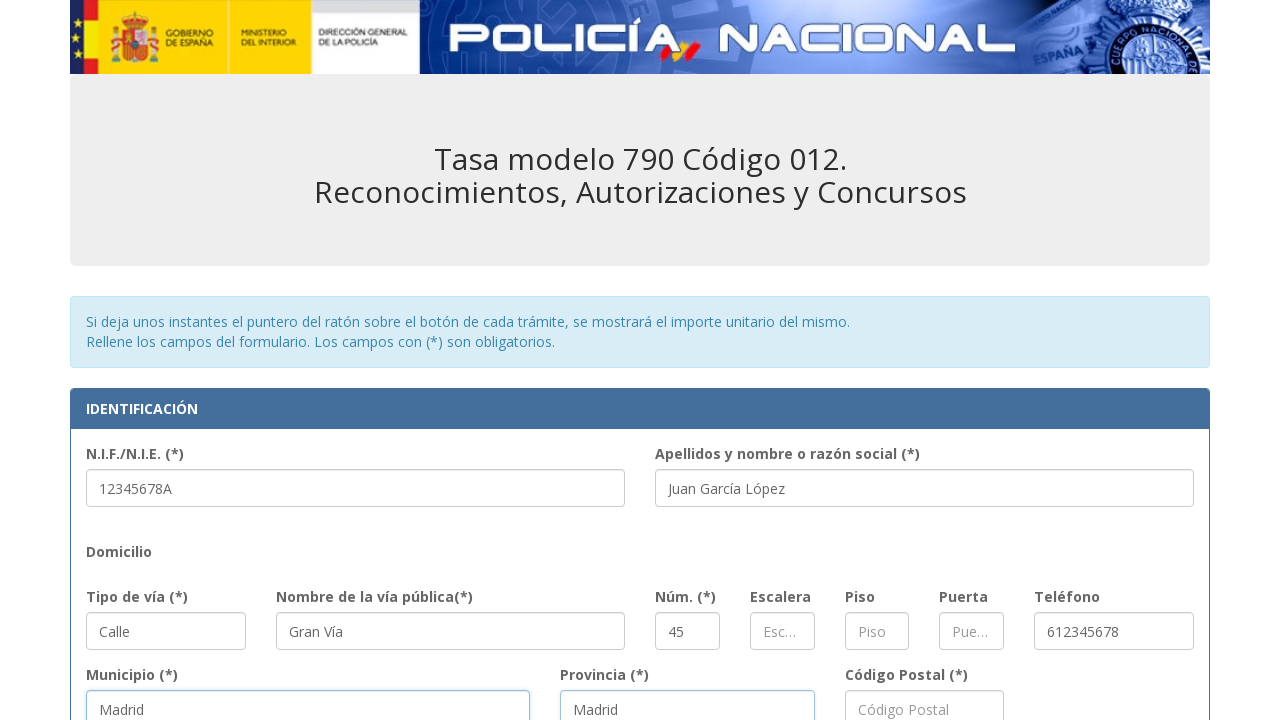

Filled postal code field with '28013' on #codigoPostal
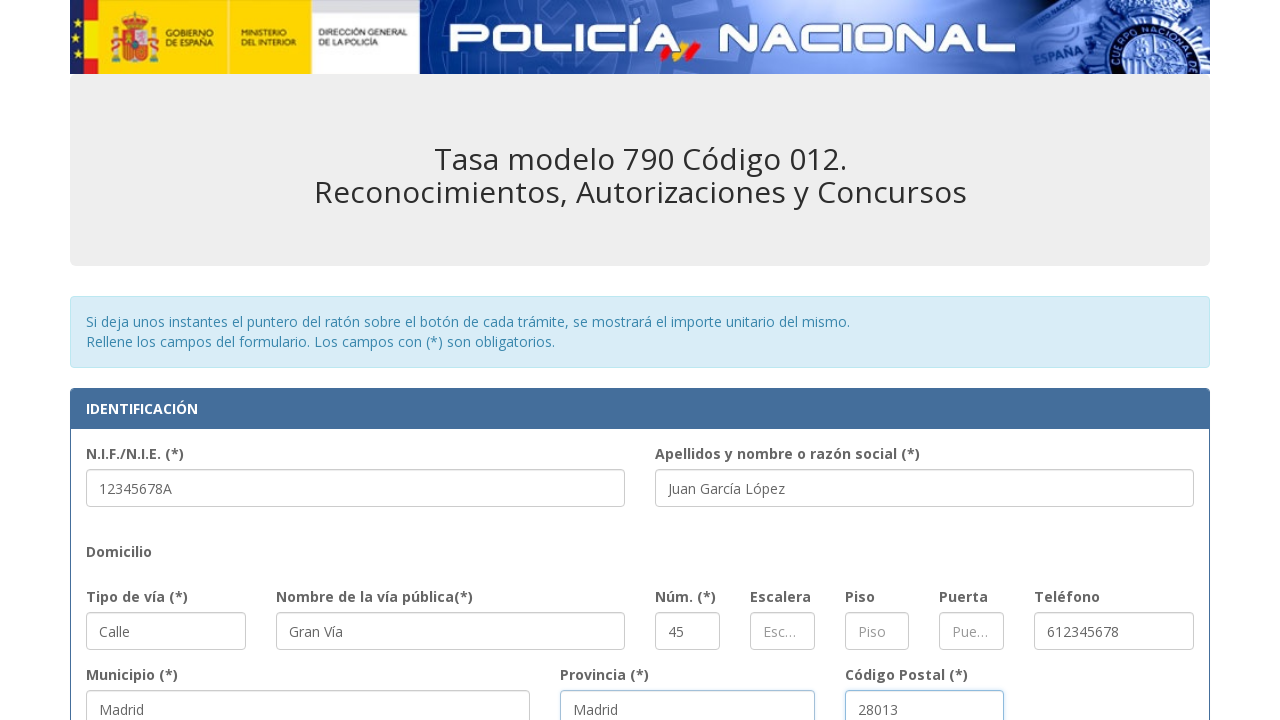

Filled locality field with 'Madrid' on #localidad
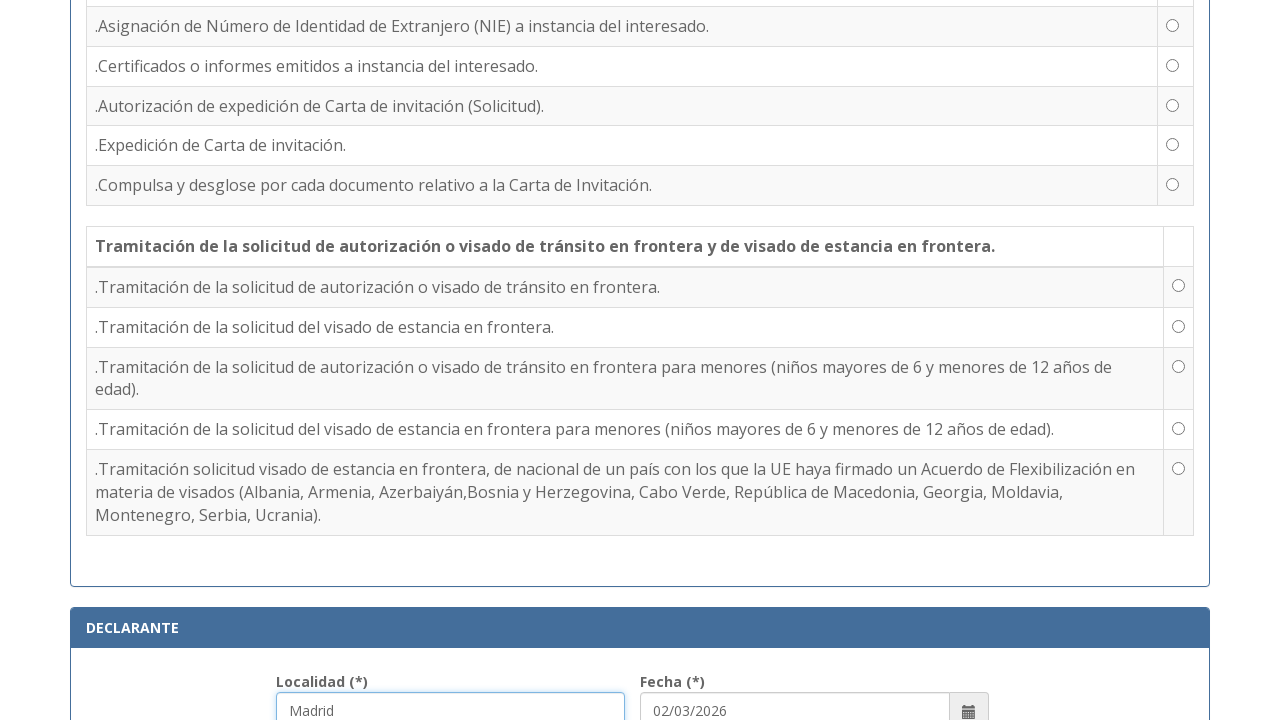

Selected tasa 21 fee type option at (1173, 25) on #tasa21Input
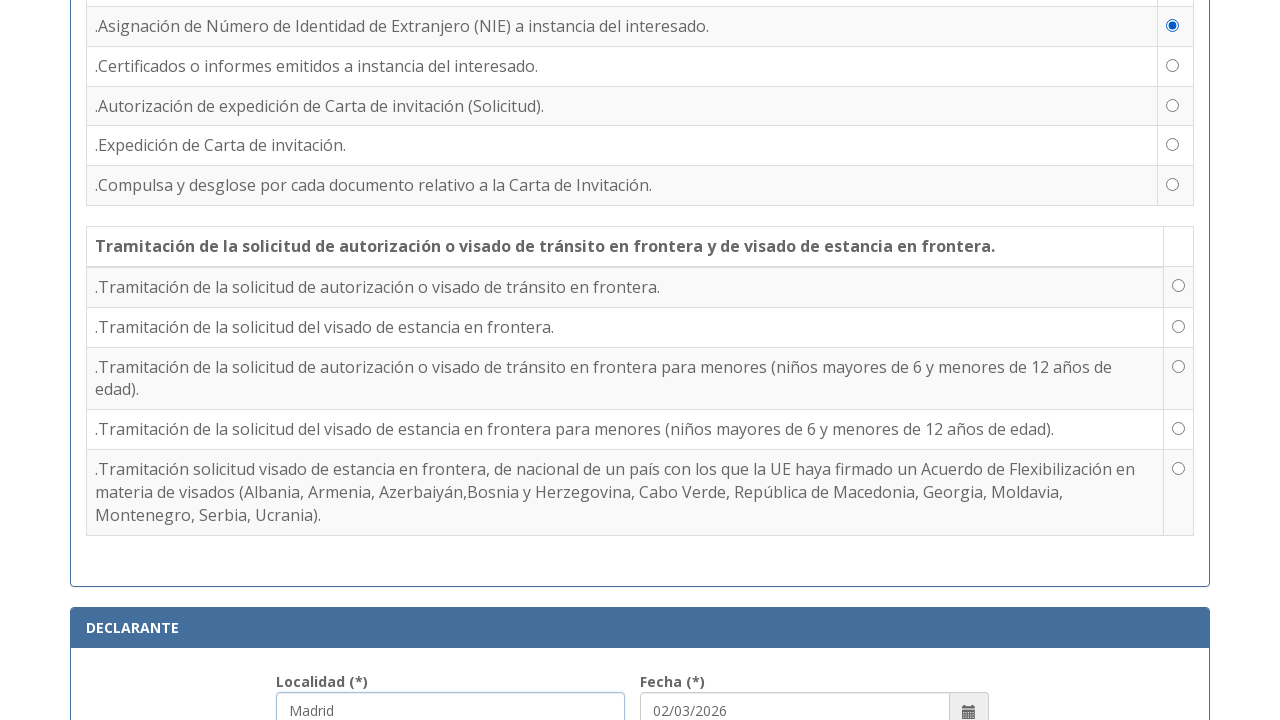

Selected cash payment method at (646, 360) on #efectivo
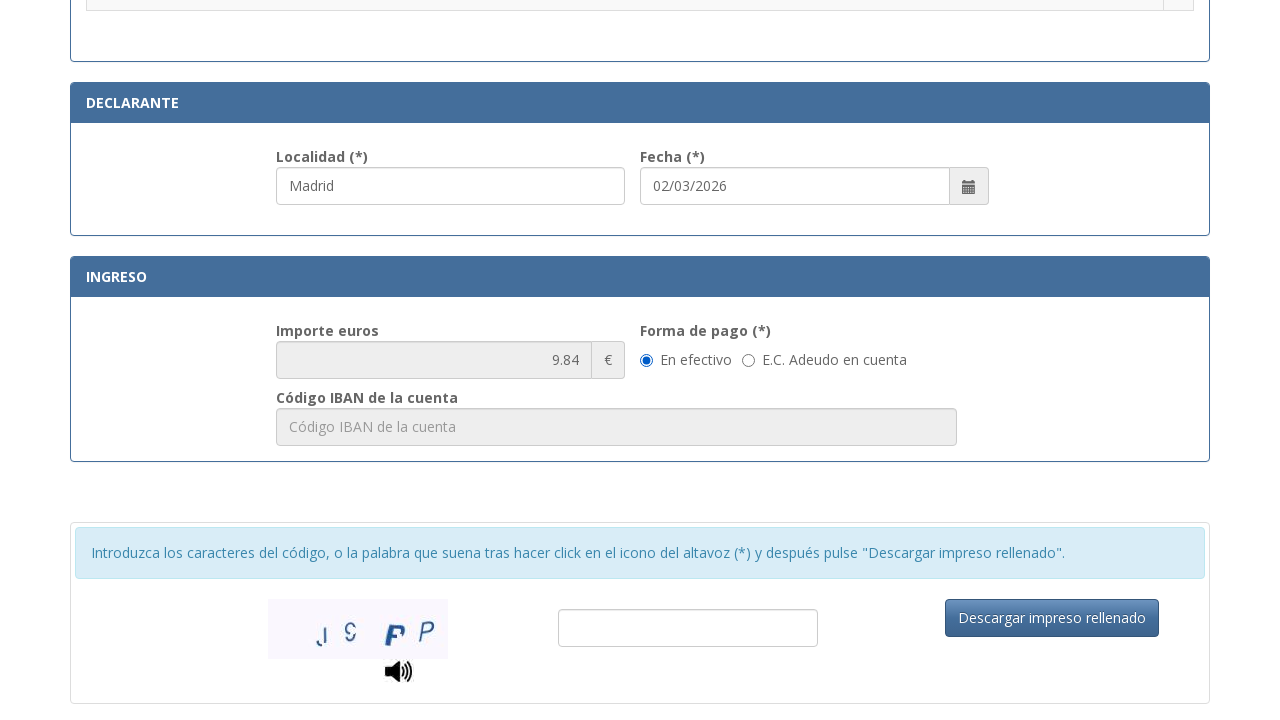

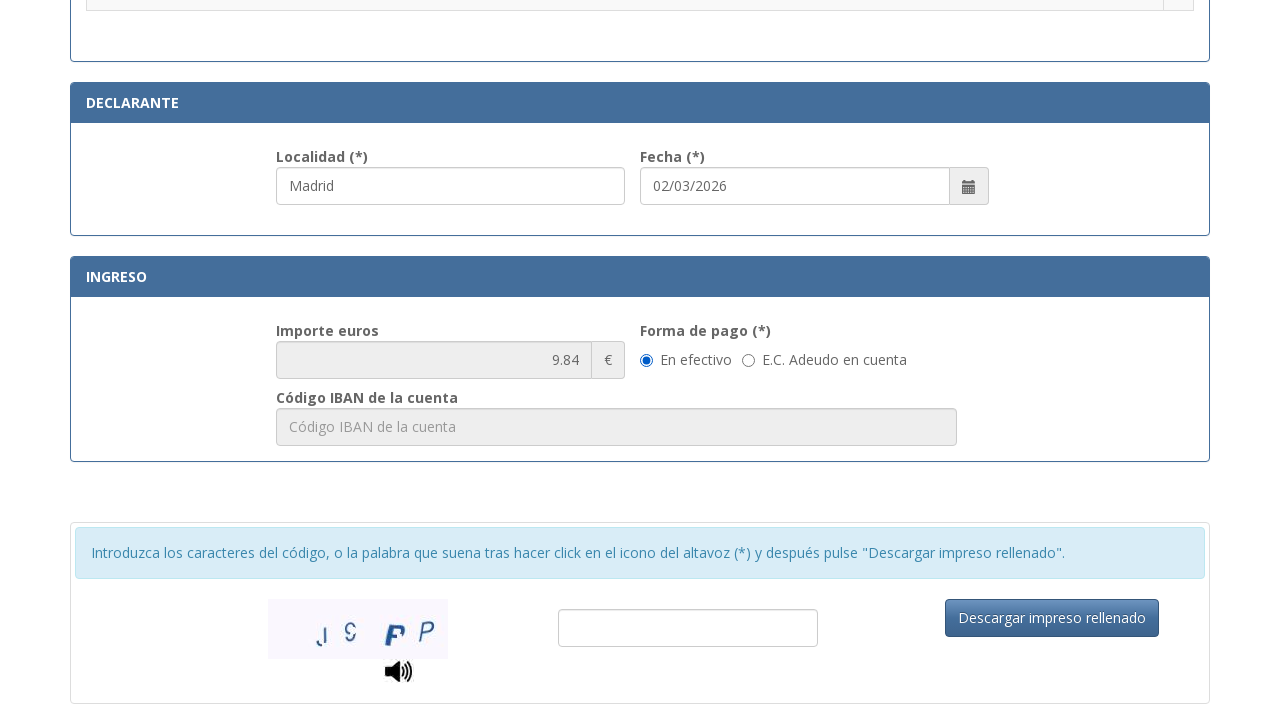